Tests iframe handling by switching to an iframe, clicking a button inside it, then switching back to the main content

Starting URL: https://www.w3schools.com/jsref/tryit.asp?filename=tryjsref_submit_get

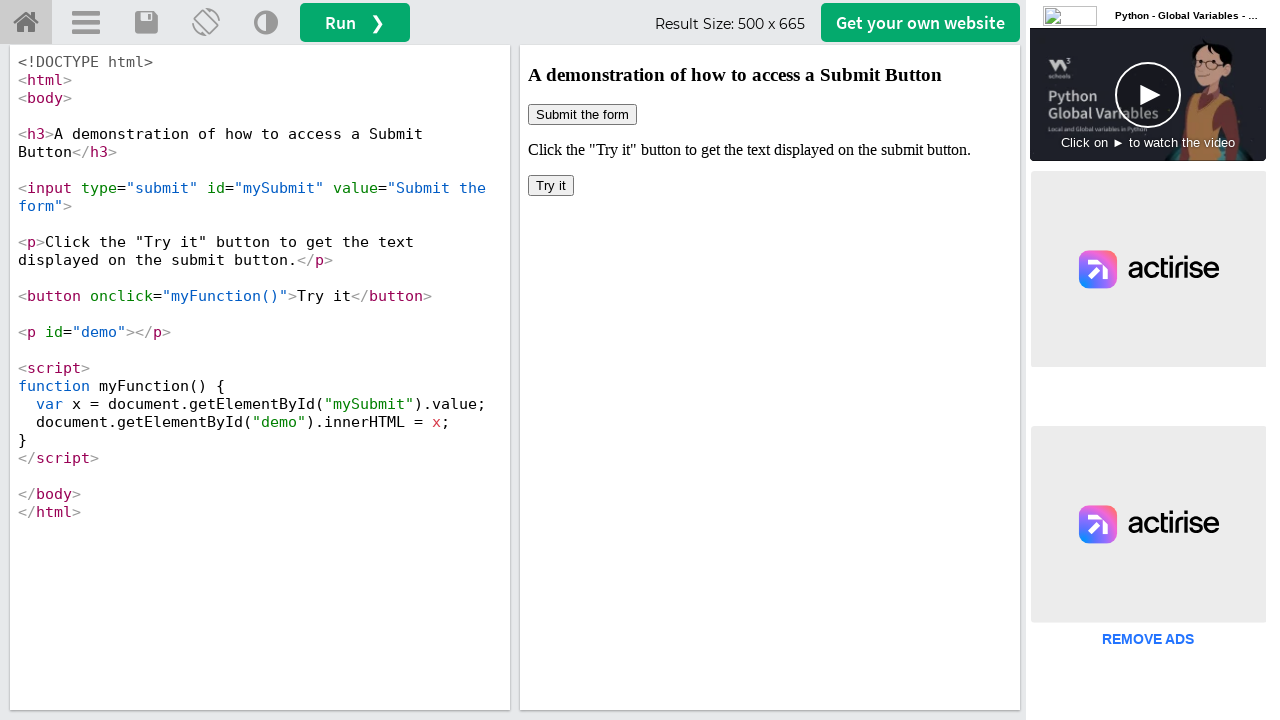

Located iframe with id 'iframeResult'
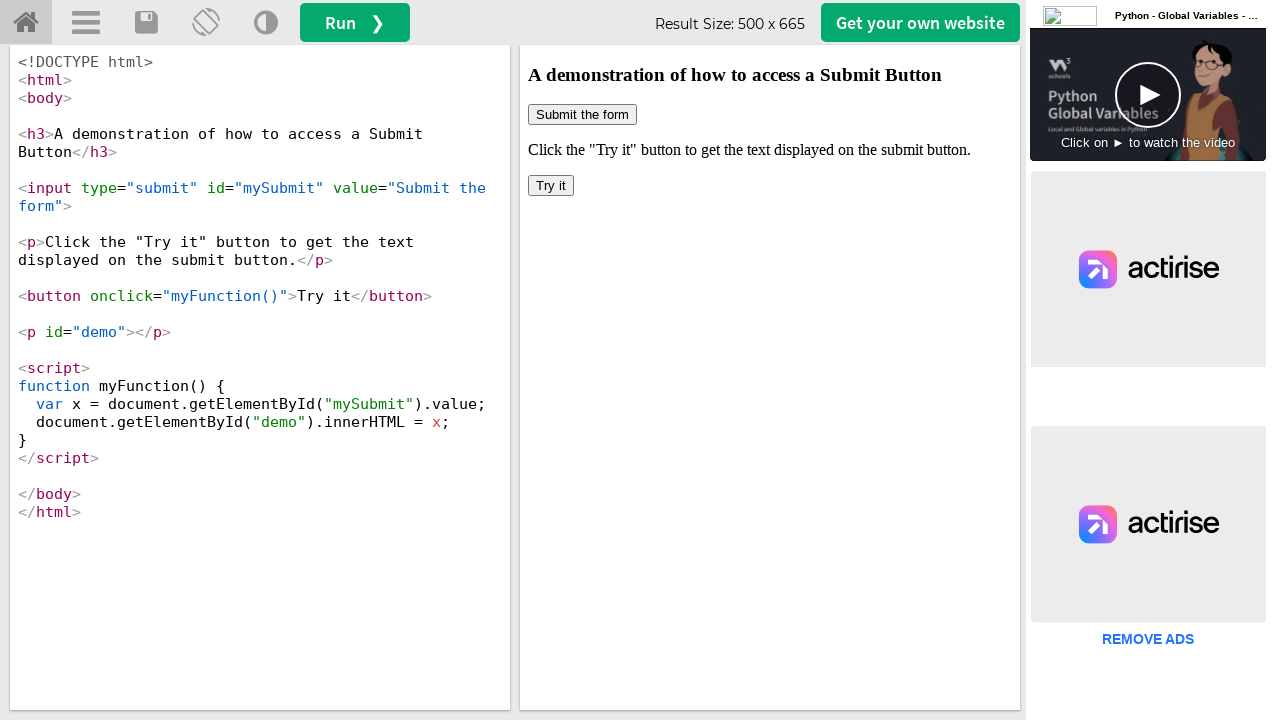

Clicked button inside the iframe at (551, 186) on #iframeResult >> internal:control=enter-frame >> xpath=/html/body/button
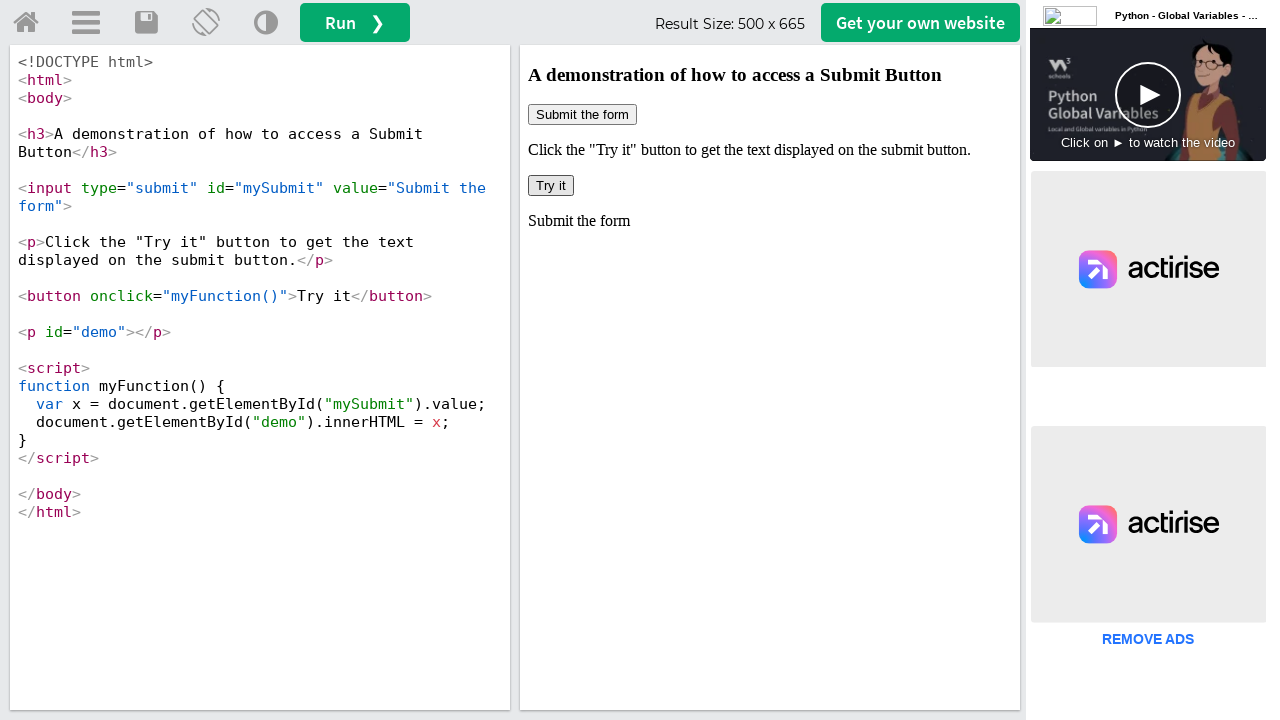

Verified iframe is present on the page
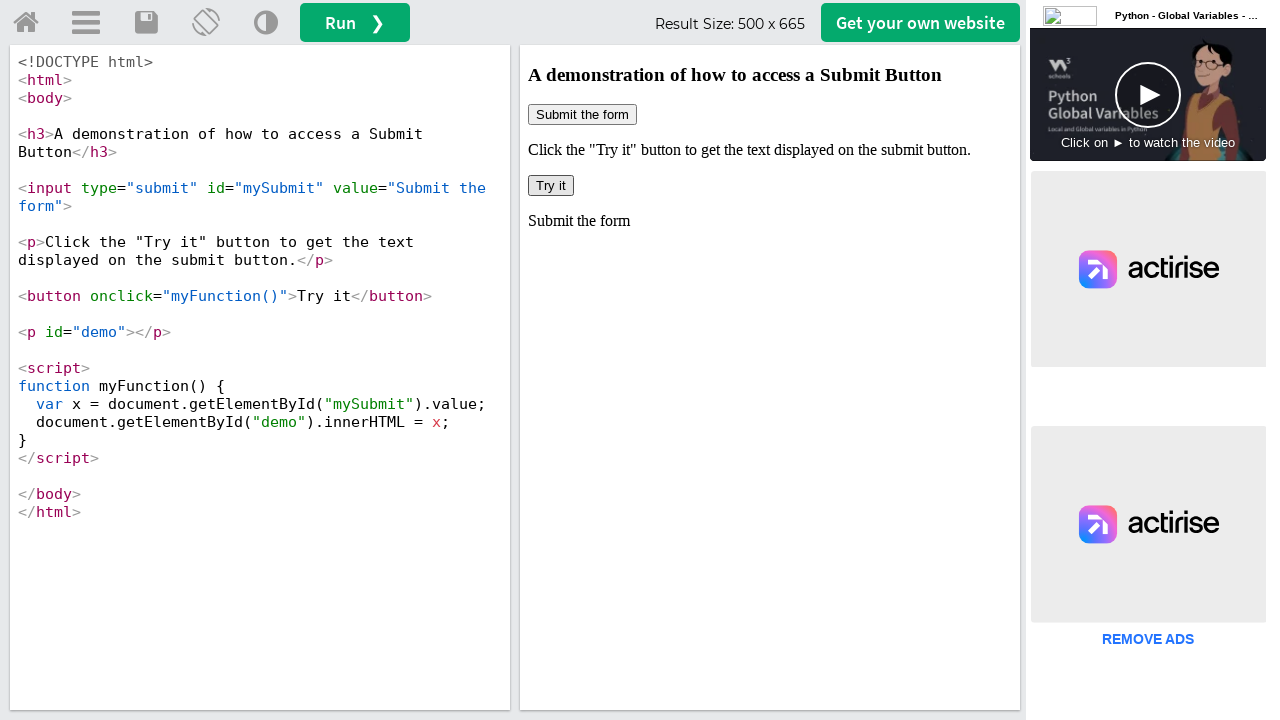

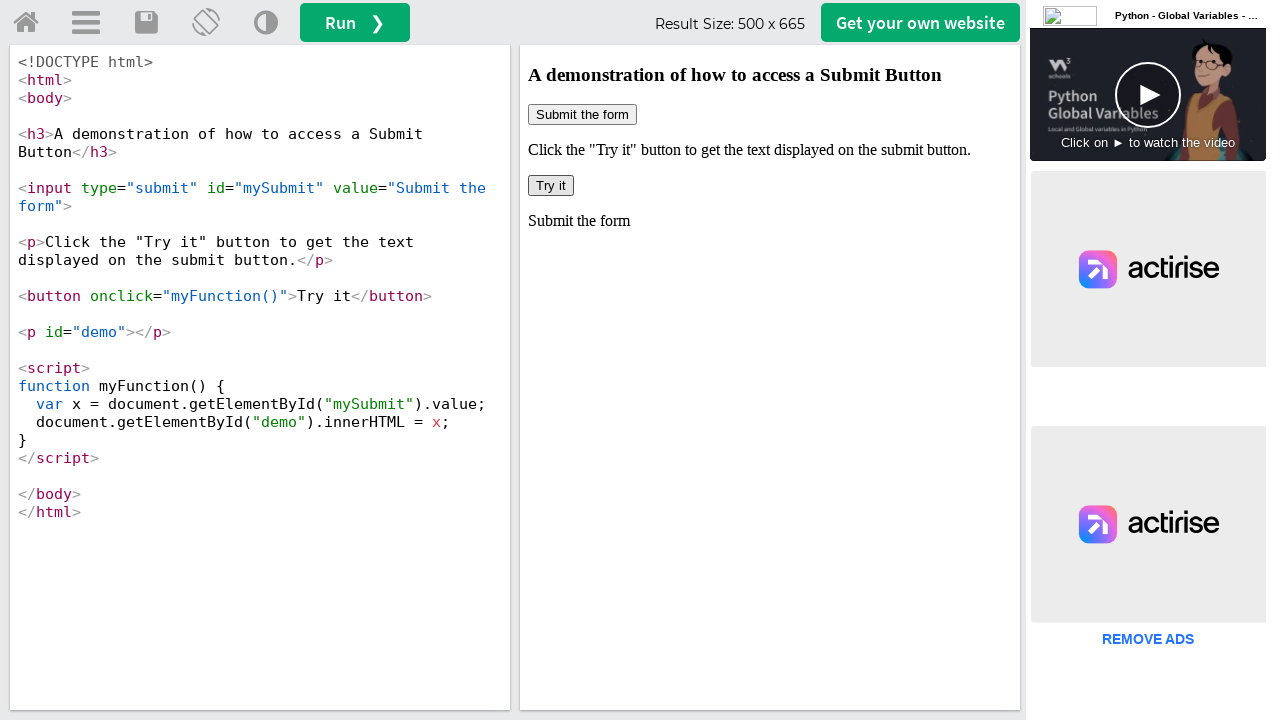